Tests iframe handling by switching between frames and entering text in input fields within different nested frames

Starting URL: https://demo.automationtesting.in/Frames.html

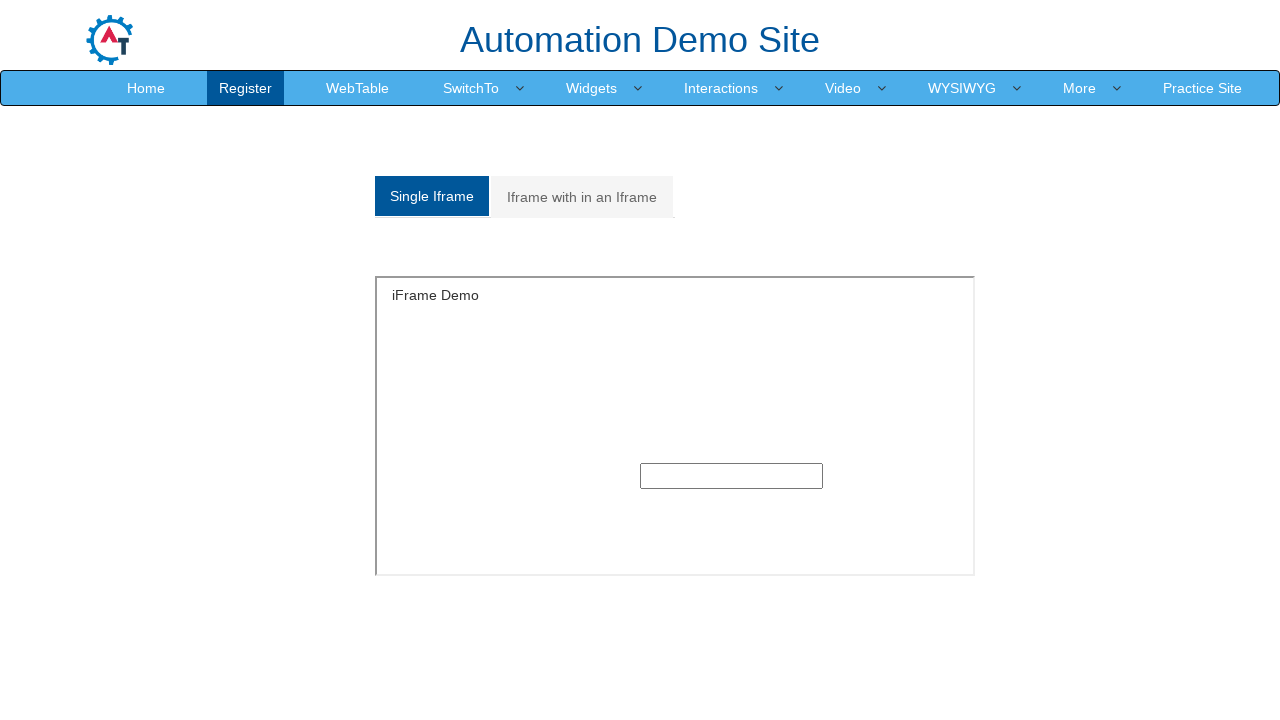

Located first iframe on the page
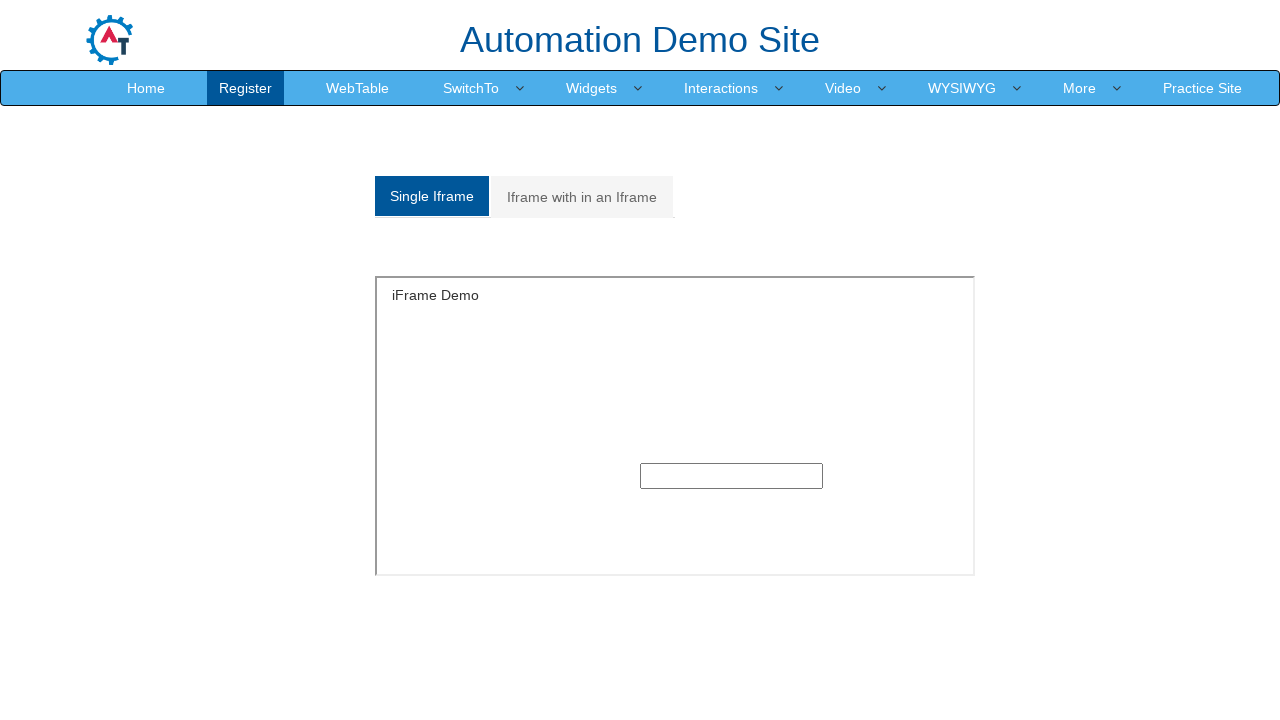

Filled text input field in first iframe with 'Flower' on iframe >> nth=0 >> internal:control=enter-frame >> xpath=//input[@type='text']
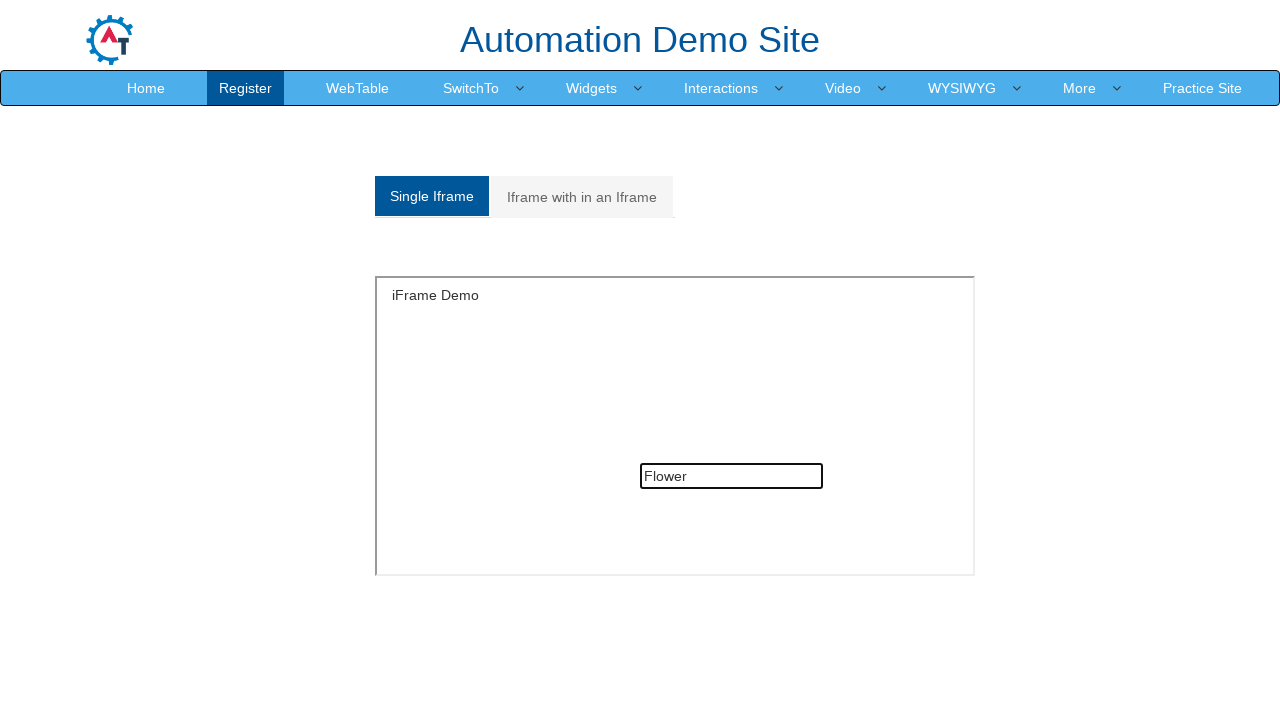

Clicked second tab to access nested iframe demo at (582, 197) on (//a[@class='analystic'])[2]
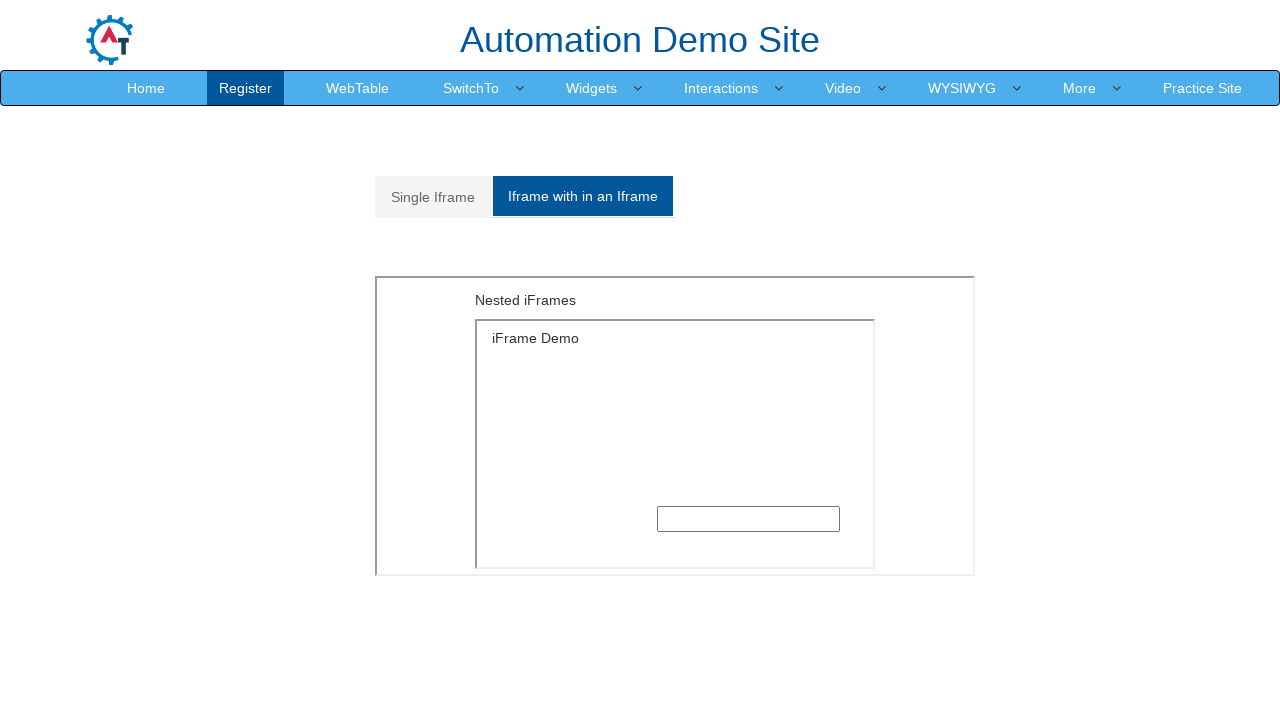

Located outer iframe (second iframe on page)
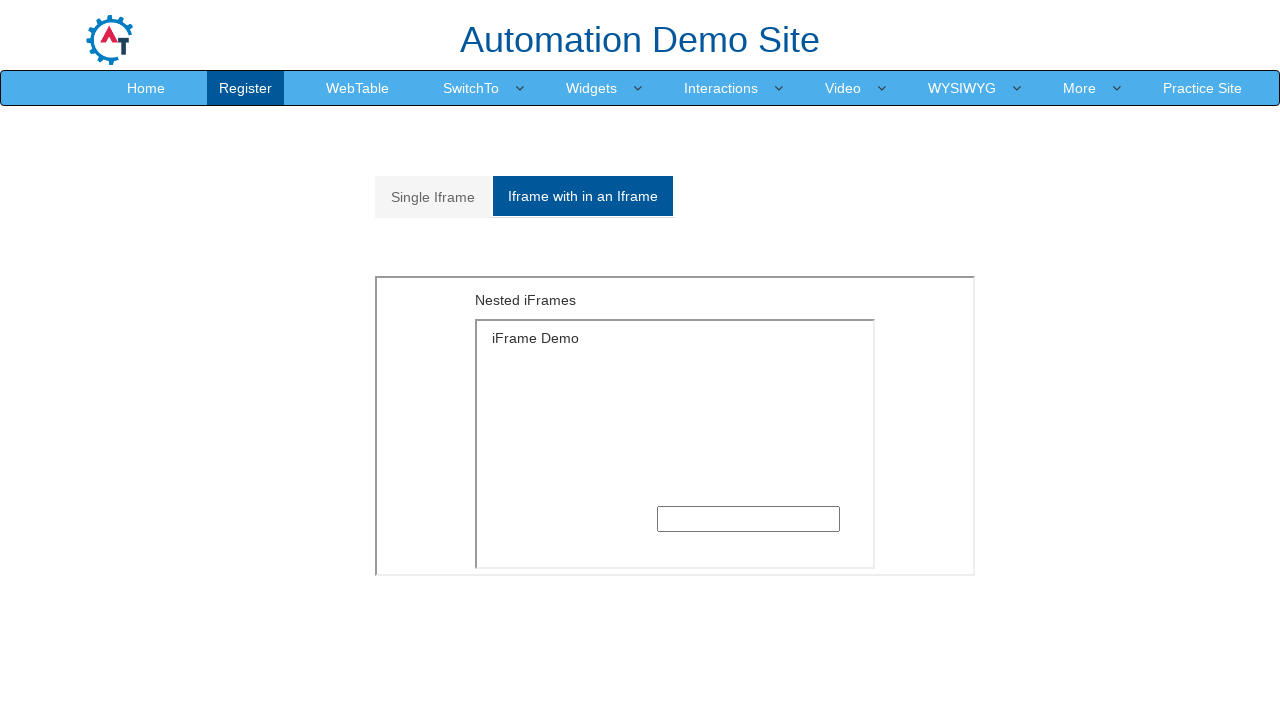

Located inner iframe nested within outer iframe
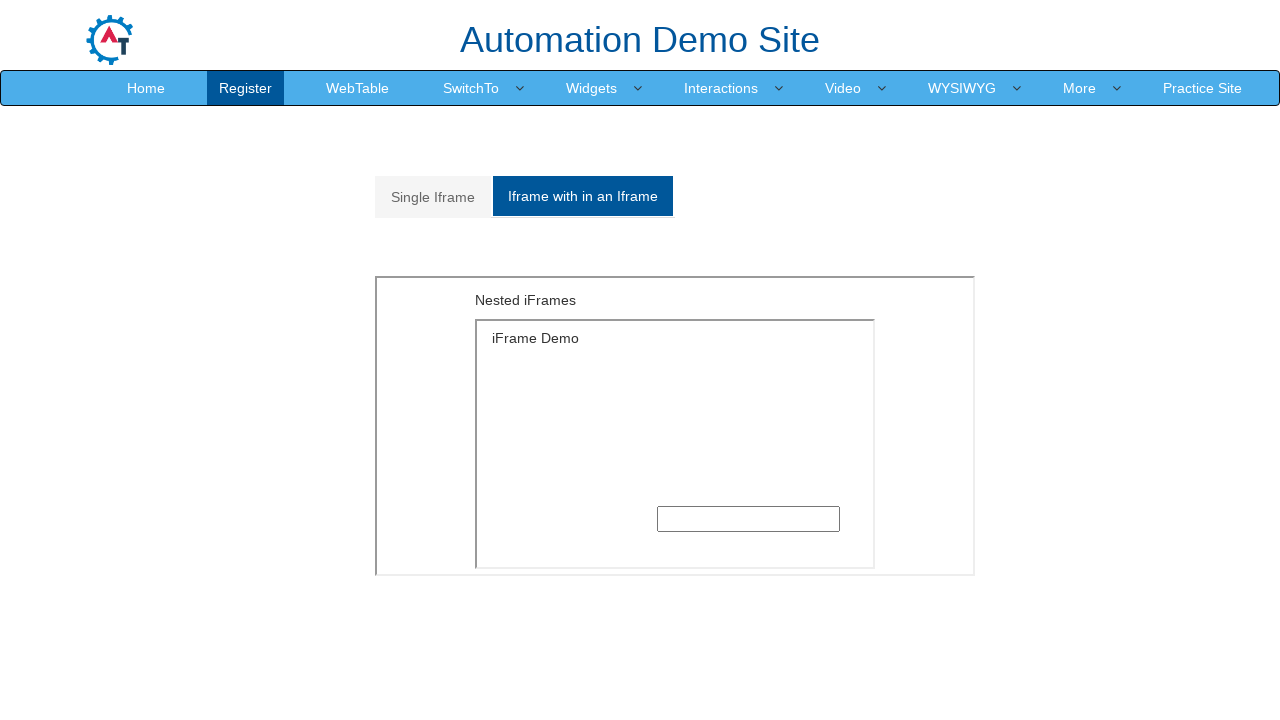

Filled text input field in nested iframe with 'Fire' on iframe >> nth=1 >> internal:control=enter-frame >> iframe >> nth=0 >> internal:c
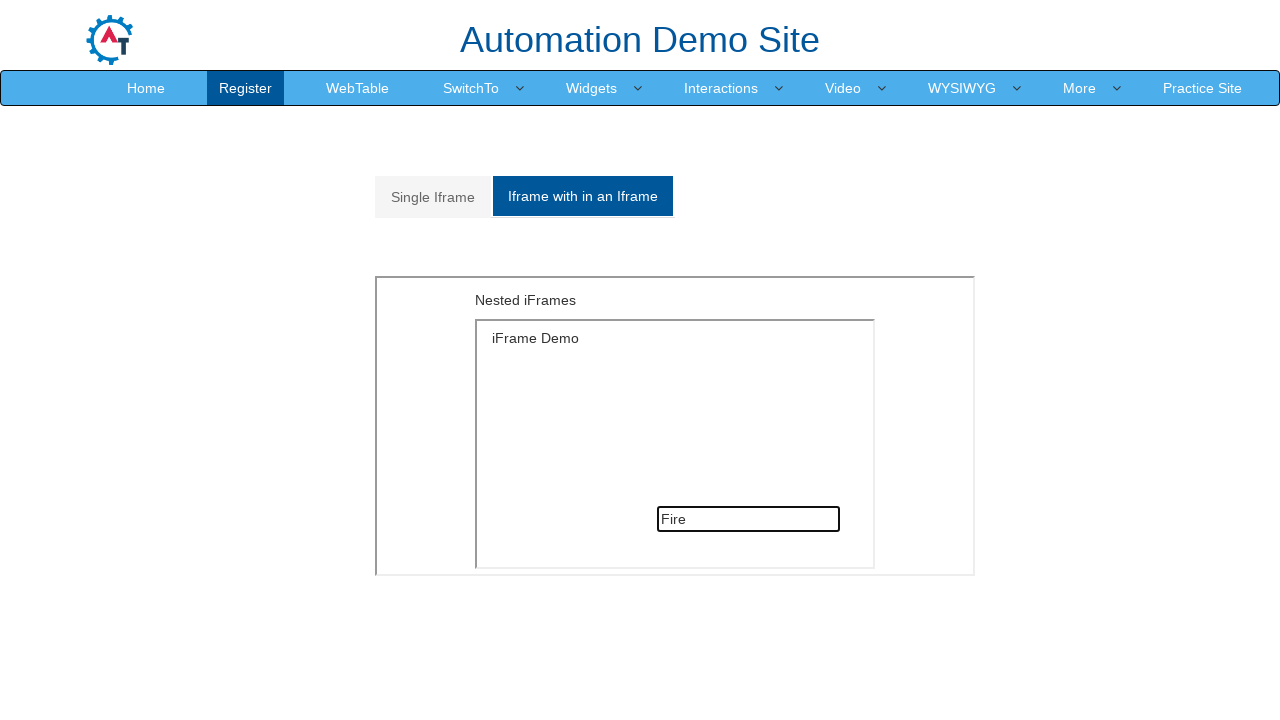

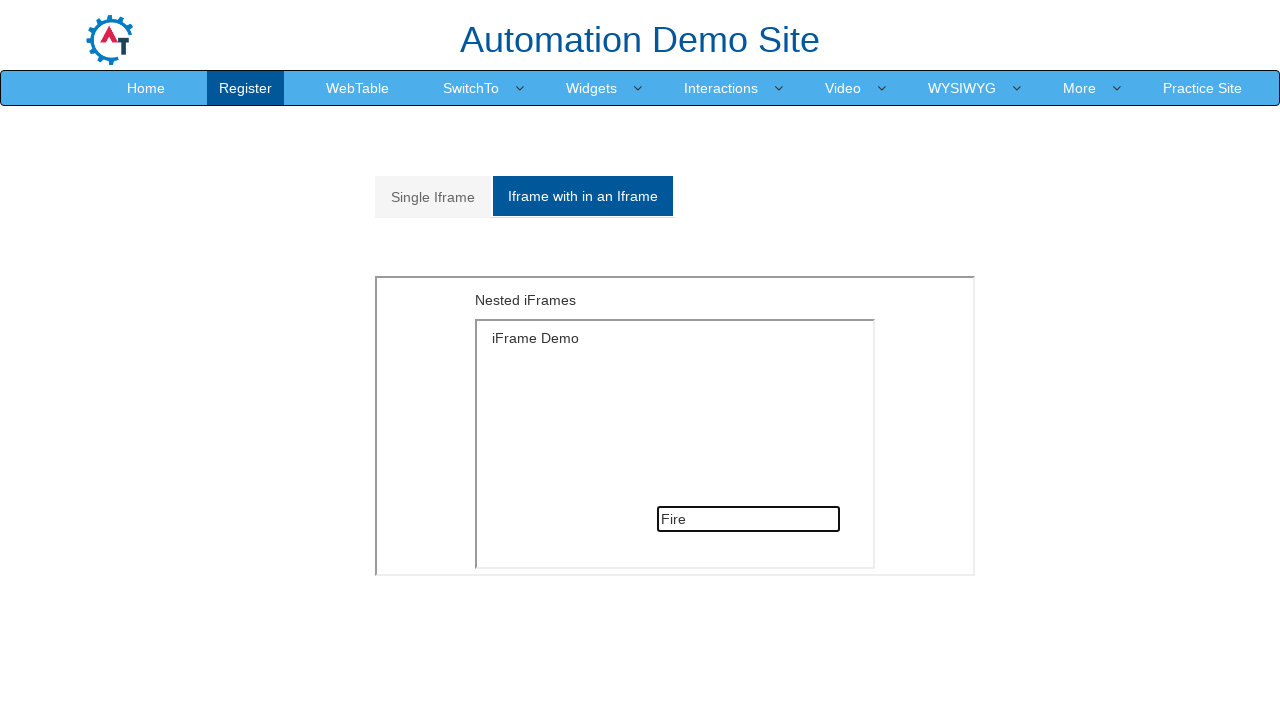